Tests an e-commerce site's product search and add to cart functionality by searching for products containing "ca", verifying results, and adding specific items to cart

Starting URL: https://rahulshettyacademy.com/seleniumPractise/#/

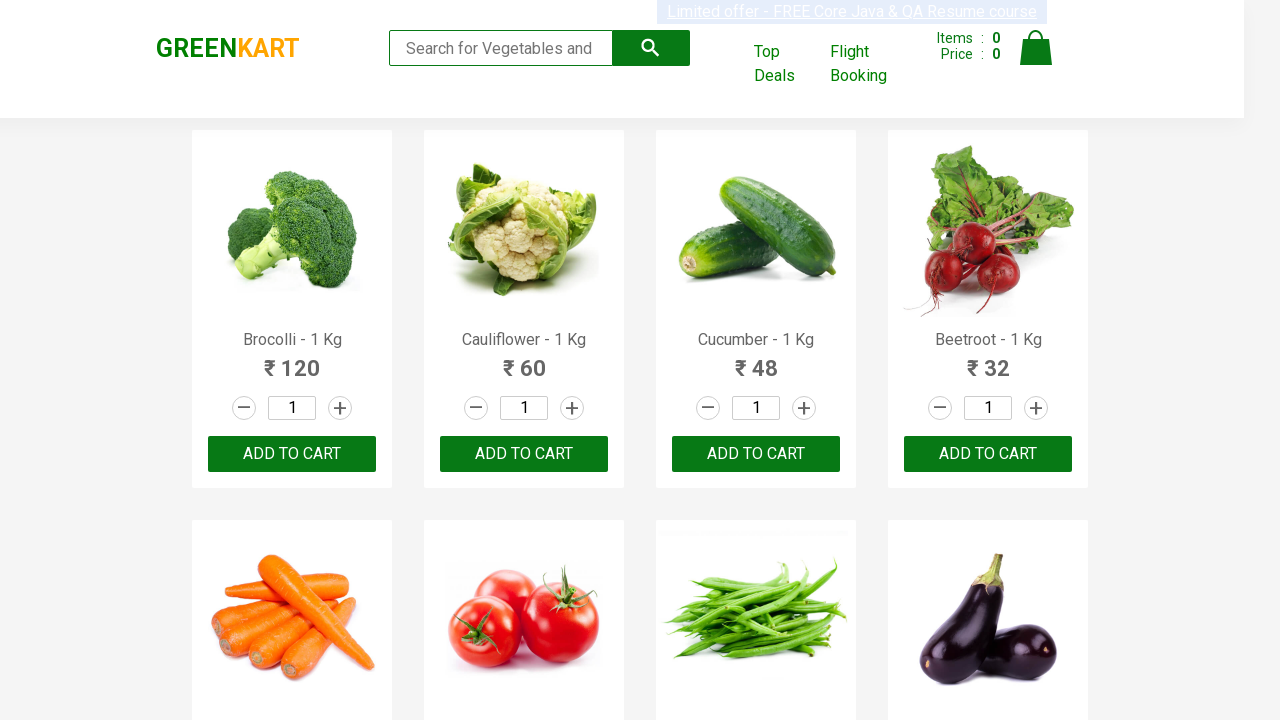

Filled search field with 'ca' to search for products on .search-keyword
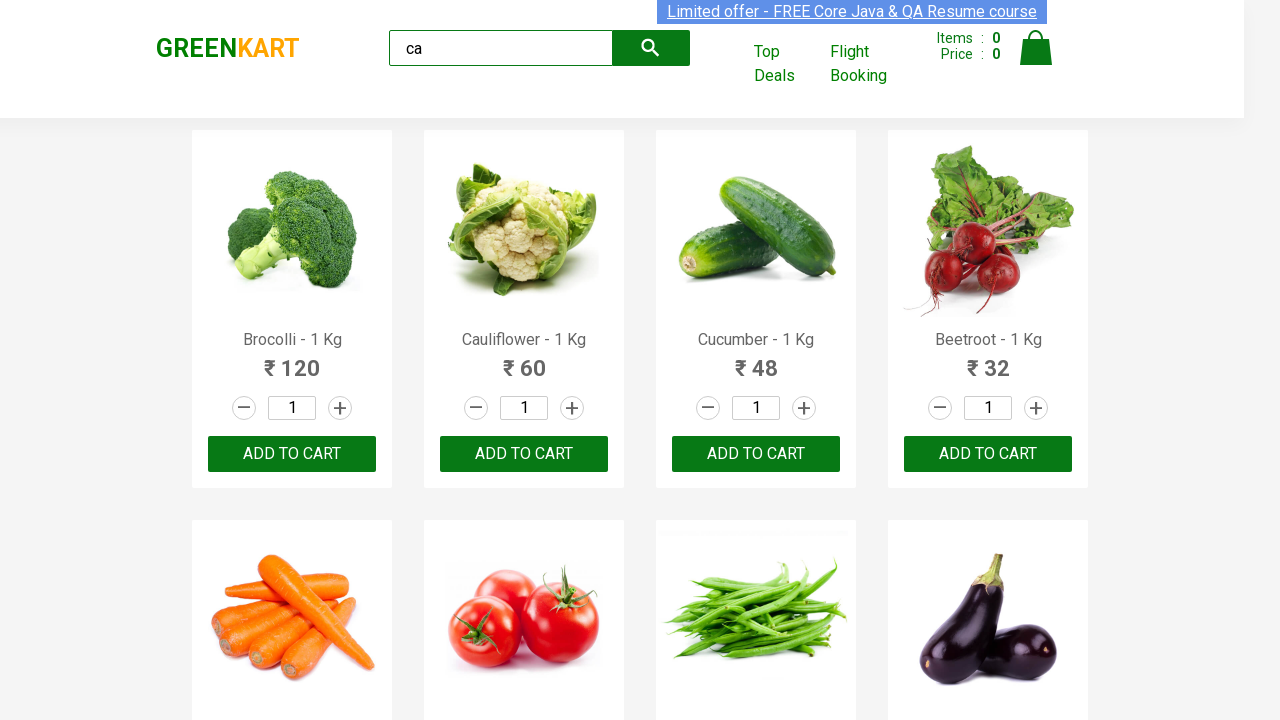

Waited 2 seconds for search results to filter
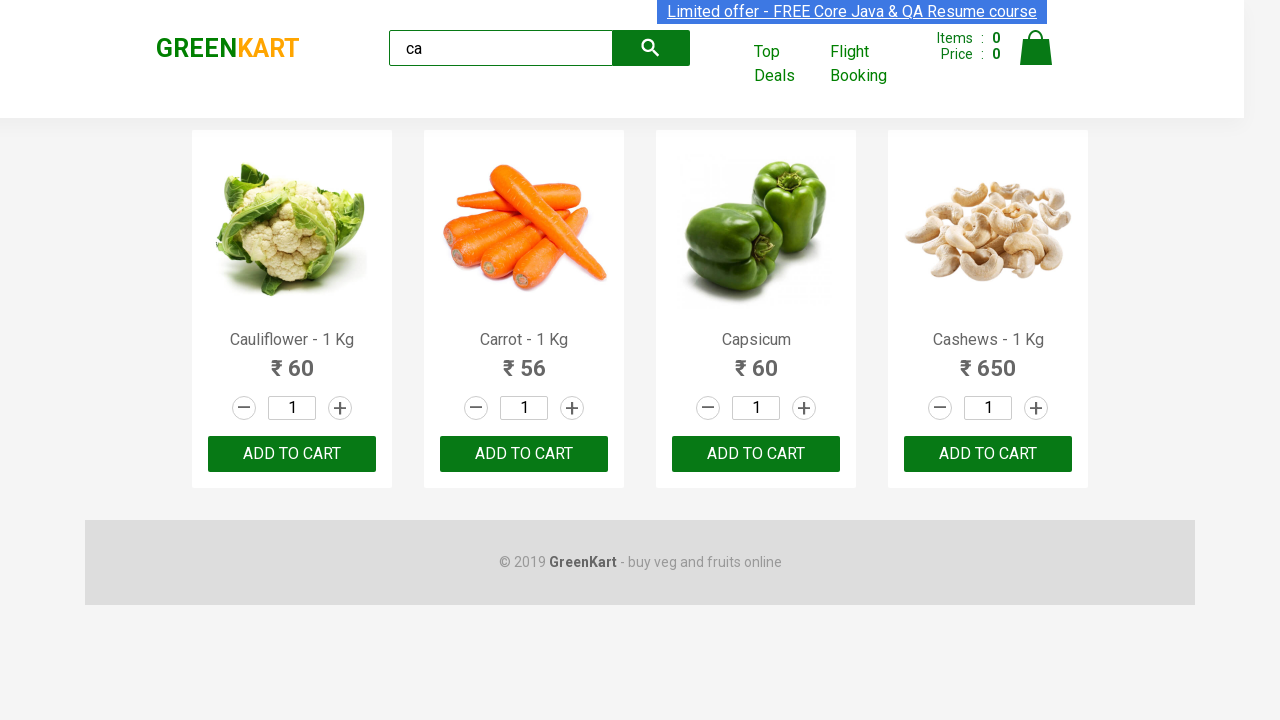

Verified that product results are visible
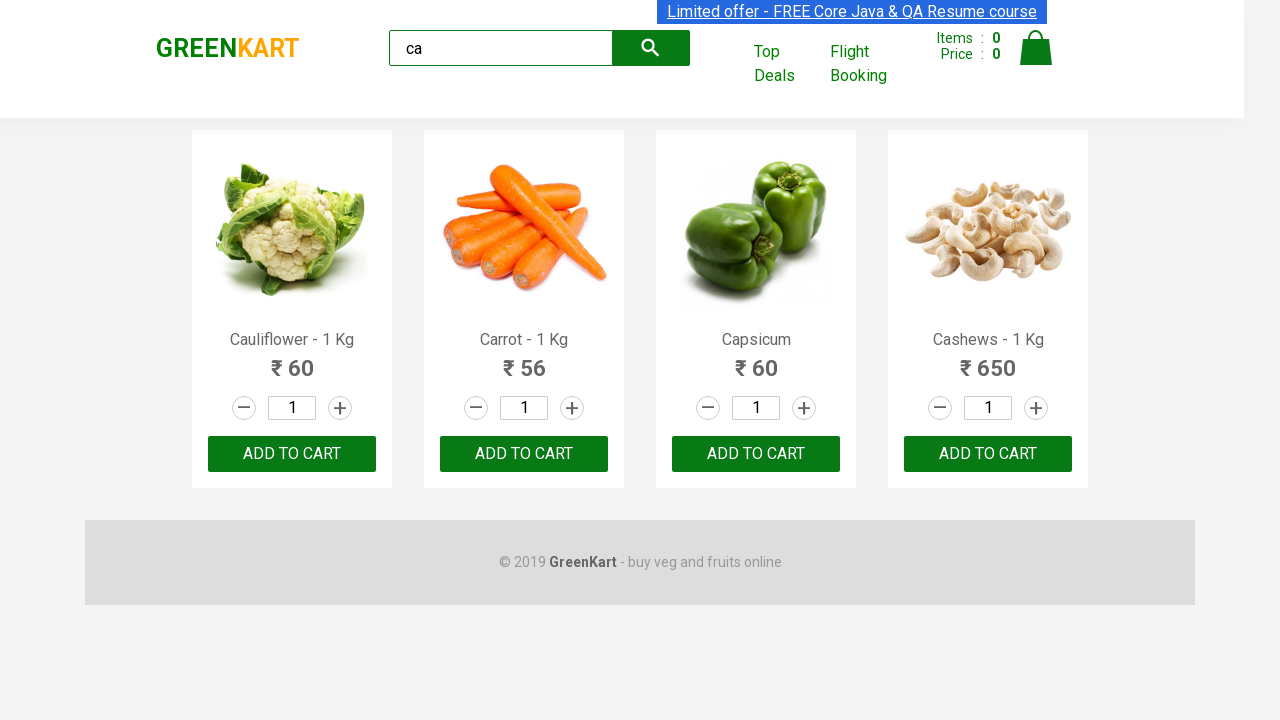

Clicked 'ADD TO CART' button for the third visible product at (756, 454) on .products .product >> nth=2 >> internal:text="ADD TO CART"i
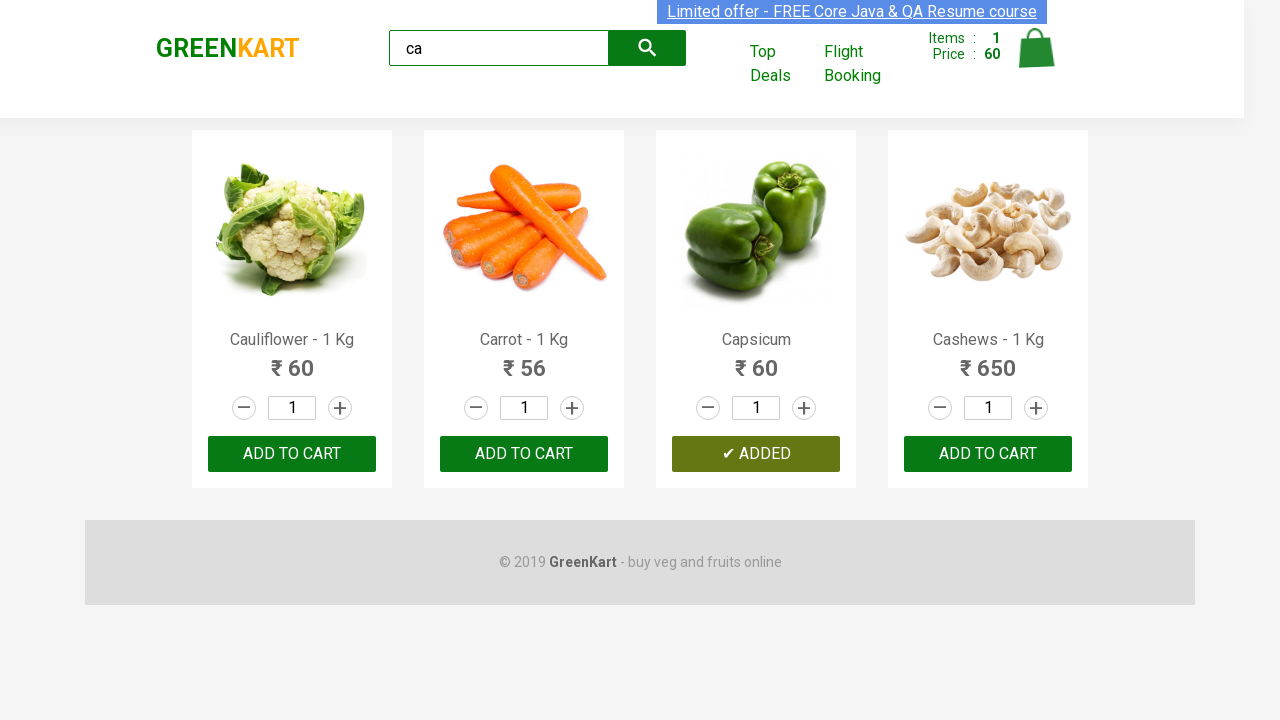

Retrieved all visible products from the search results
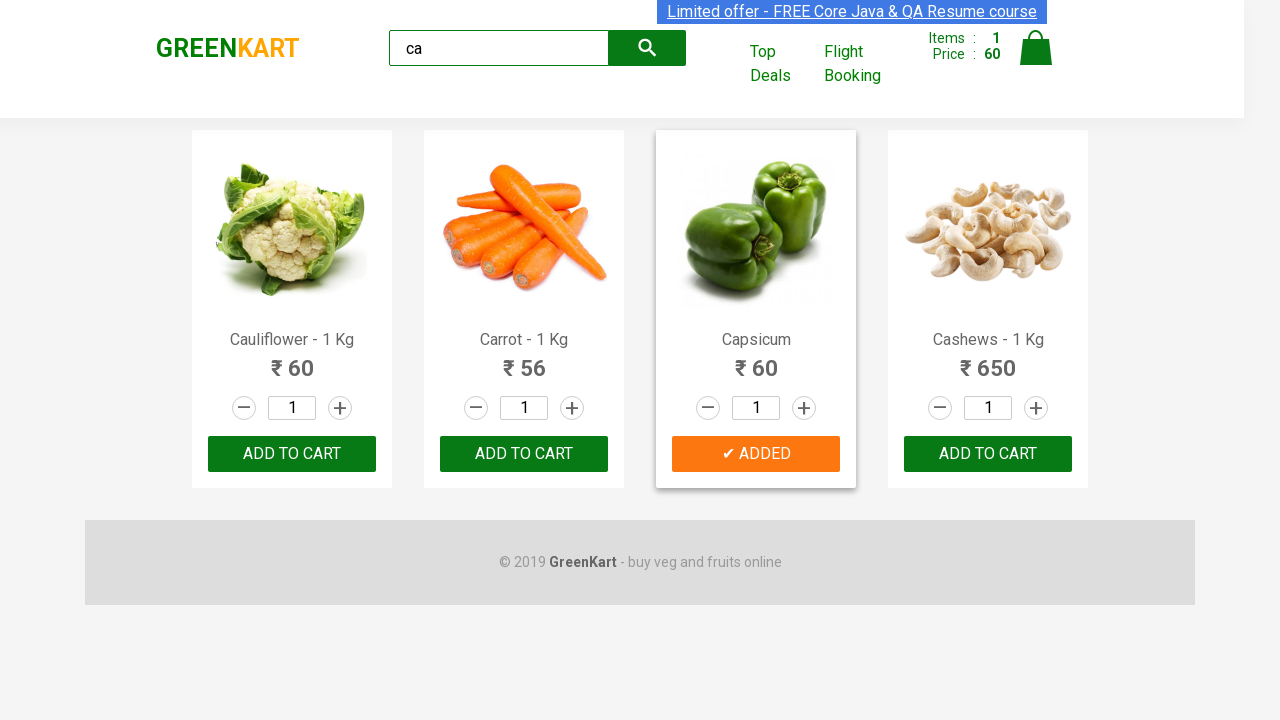

Checked product name: Cauliflower - 1 Kg
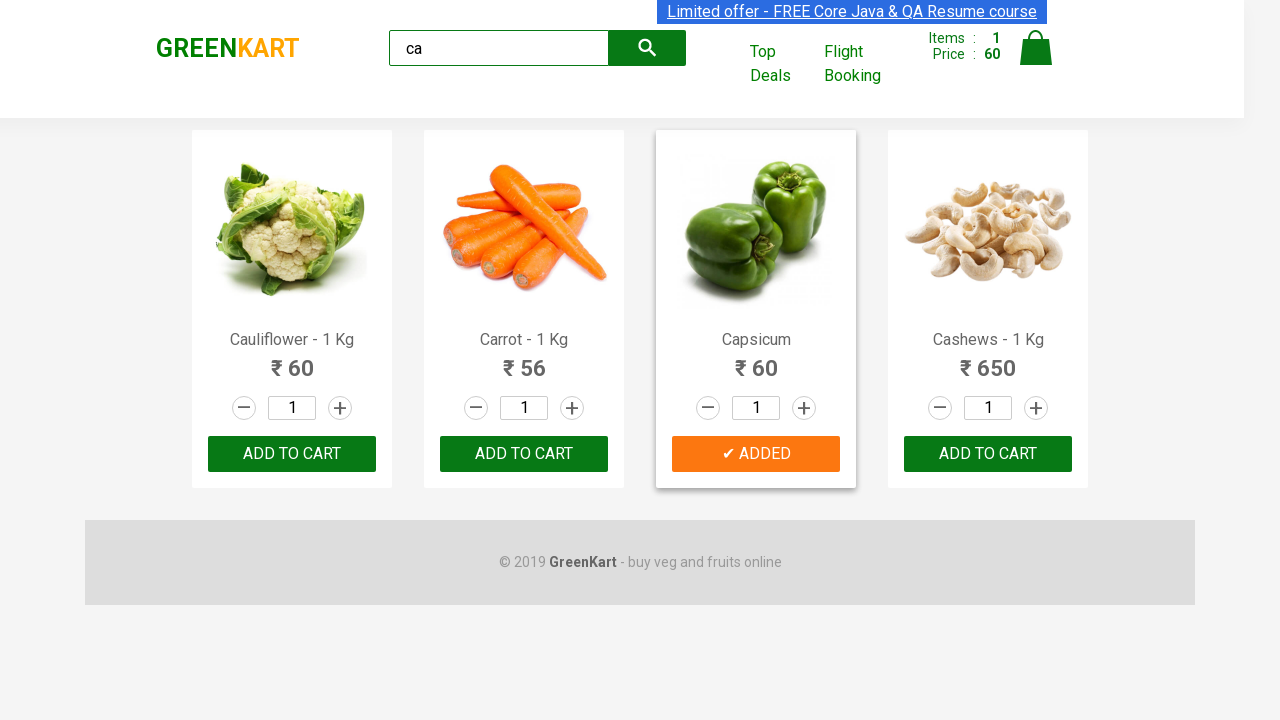

Checked product name: Carrot - 1 Kg
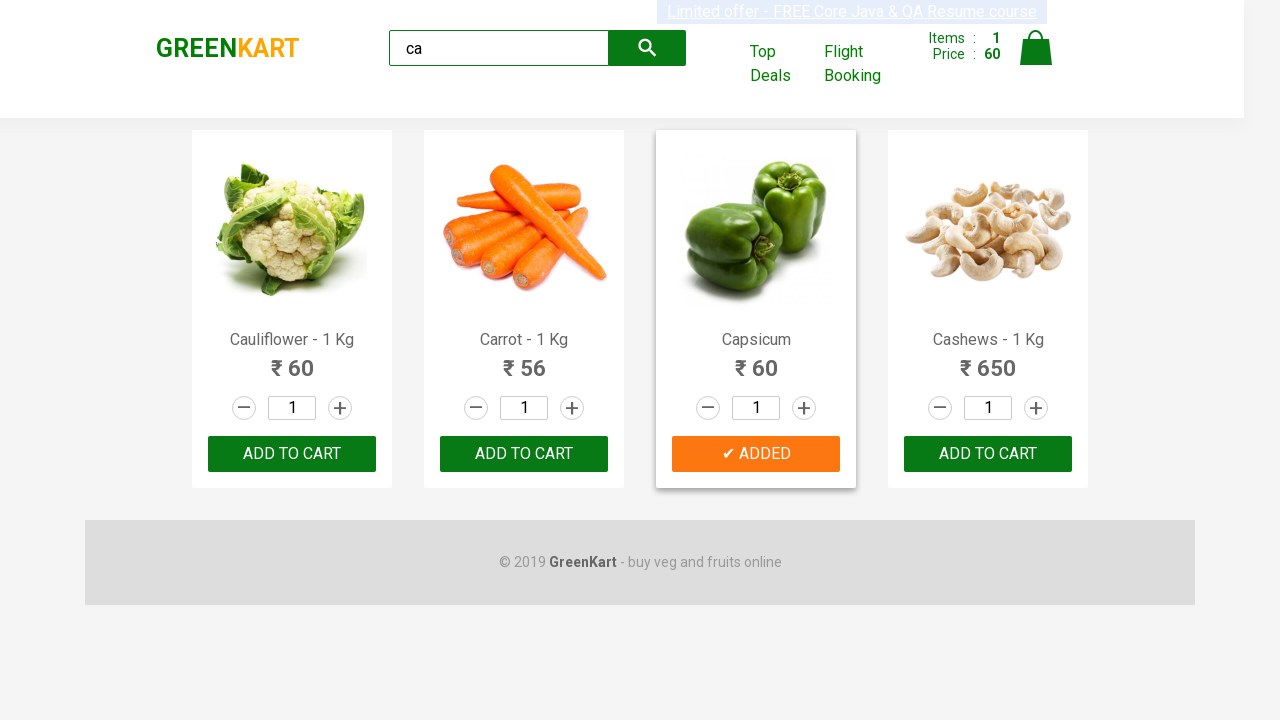

Checked product name: Capsicum
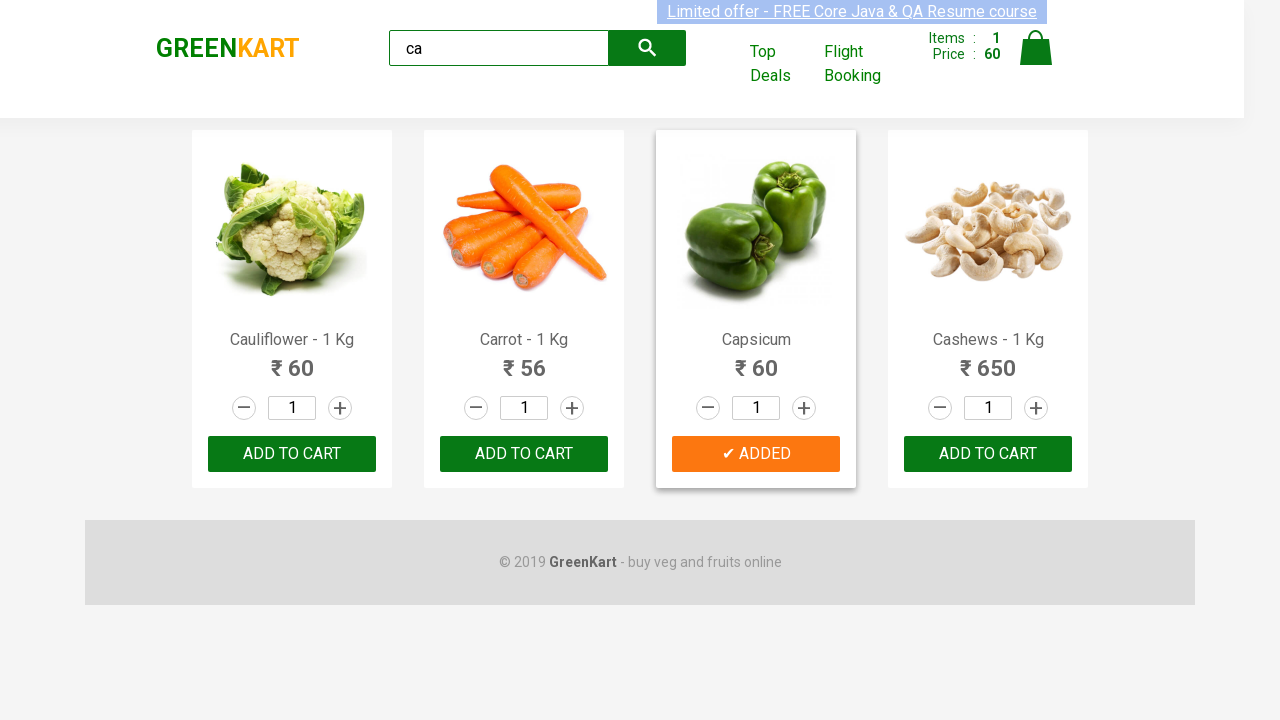

Checked product name: Cashews - 1 Kg
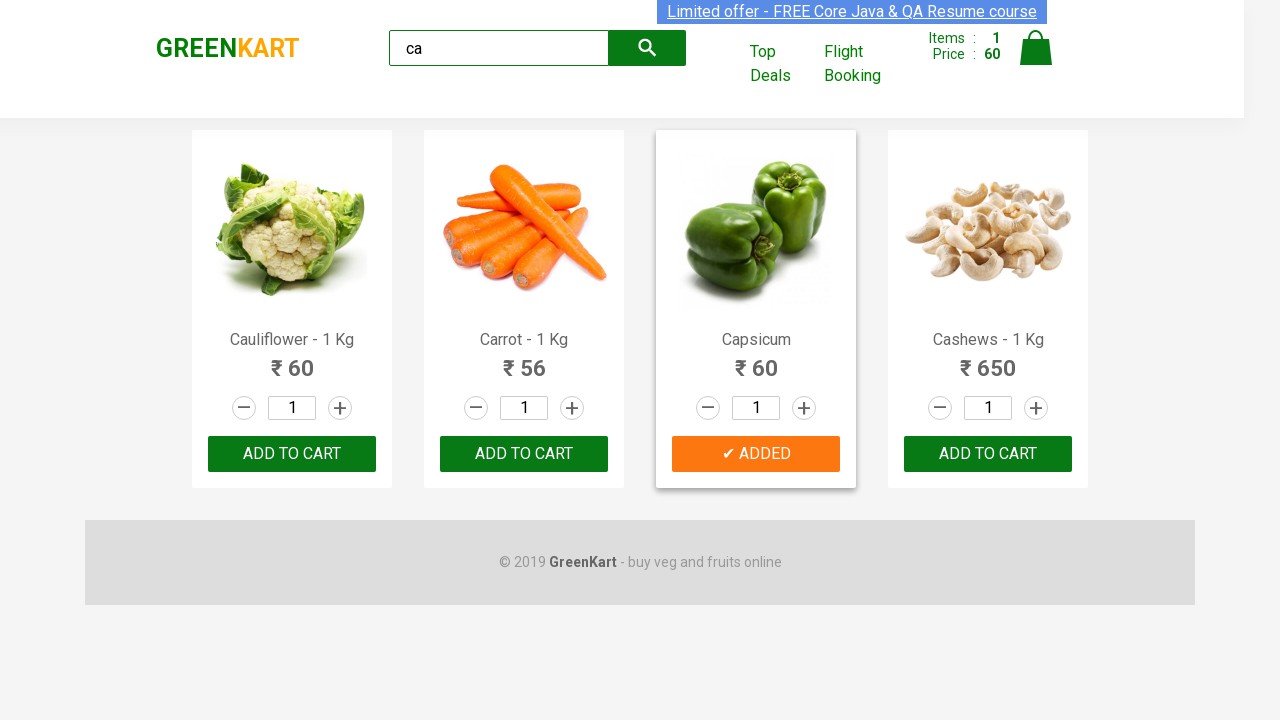

Found 'Cashews' product and clicked its 'ADD TO CART' button at (988, 454) on .products .product >> nth=3 >> button
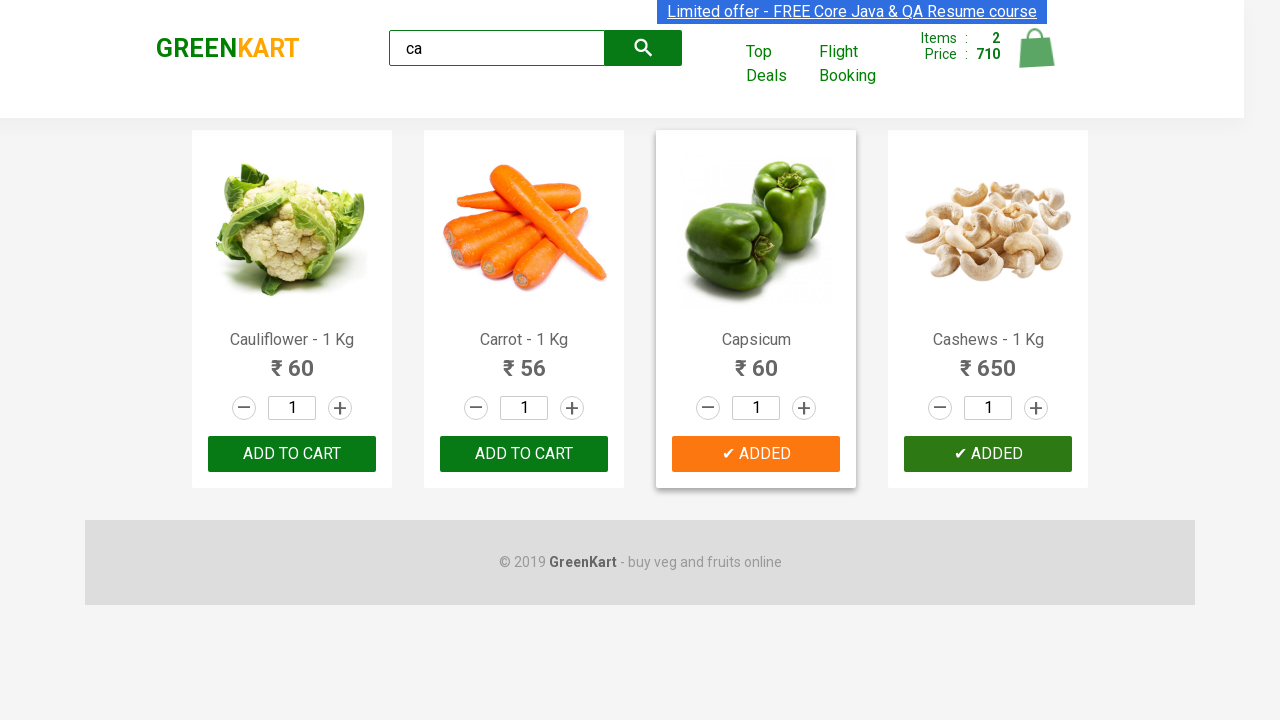

Verified that brand text element is present on the page
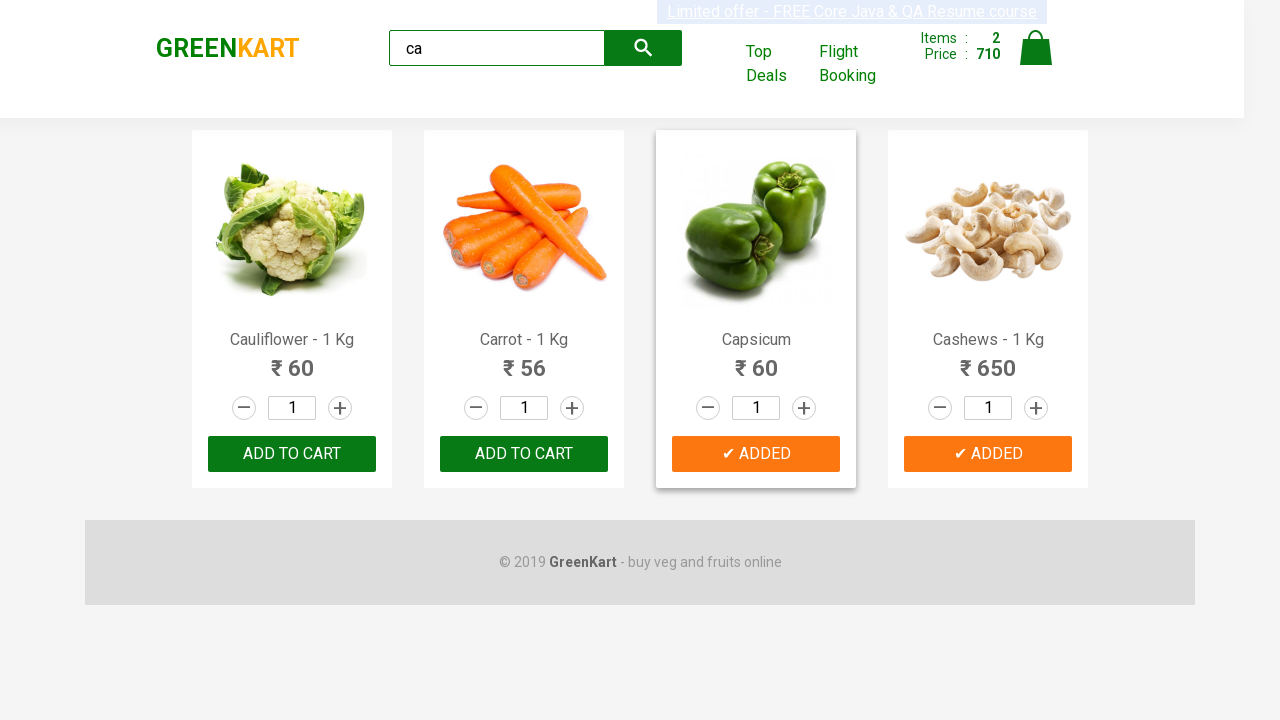

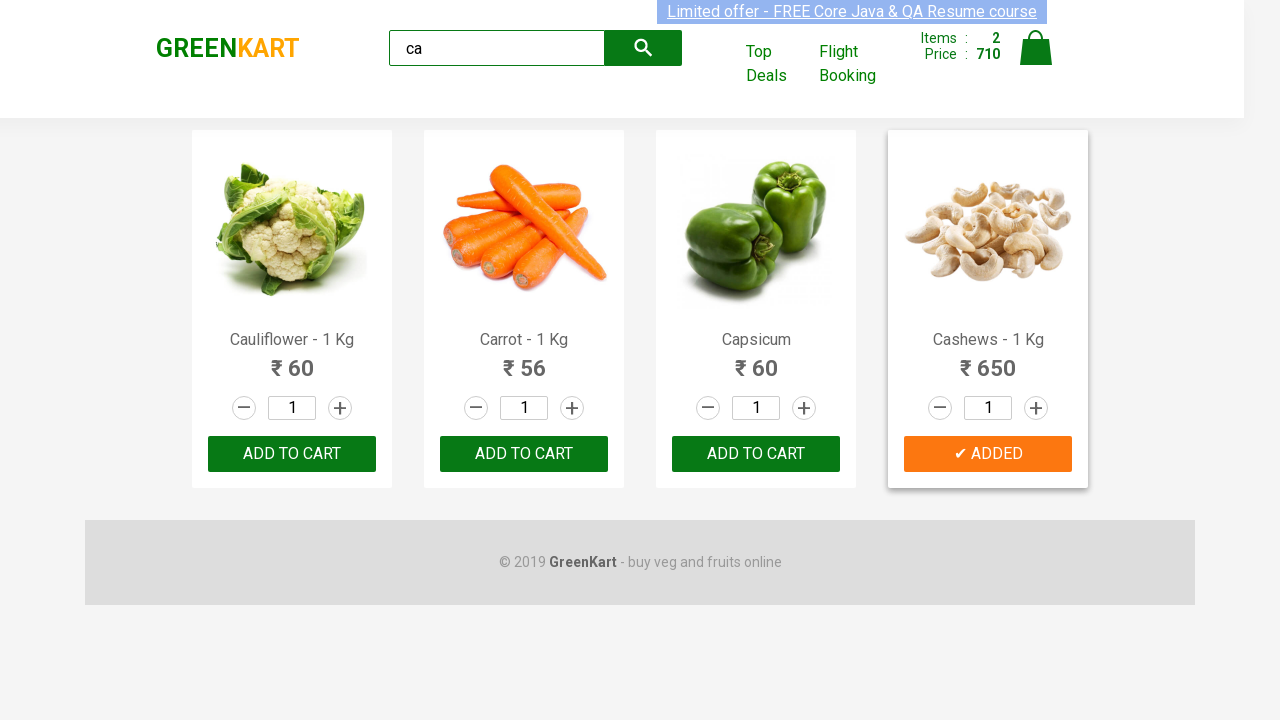